Navigates to a Chrome Web Store extension page, dismisses any promotional popup if present, and clicks on the Extensions navigation element if available.

Starting URL: https://chromewebstore.google.com/detail/midscene/gbldofcpkknbggpkmbdaefngejllnief

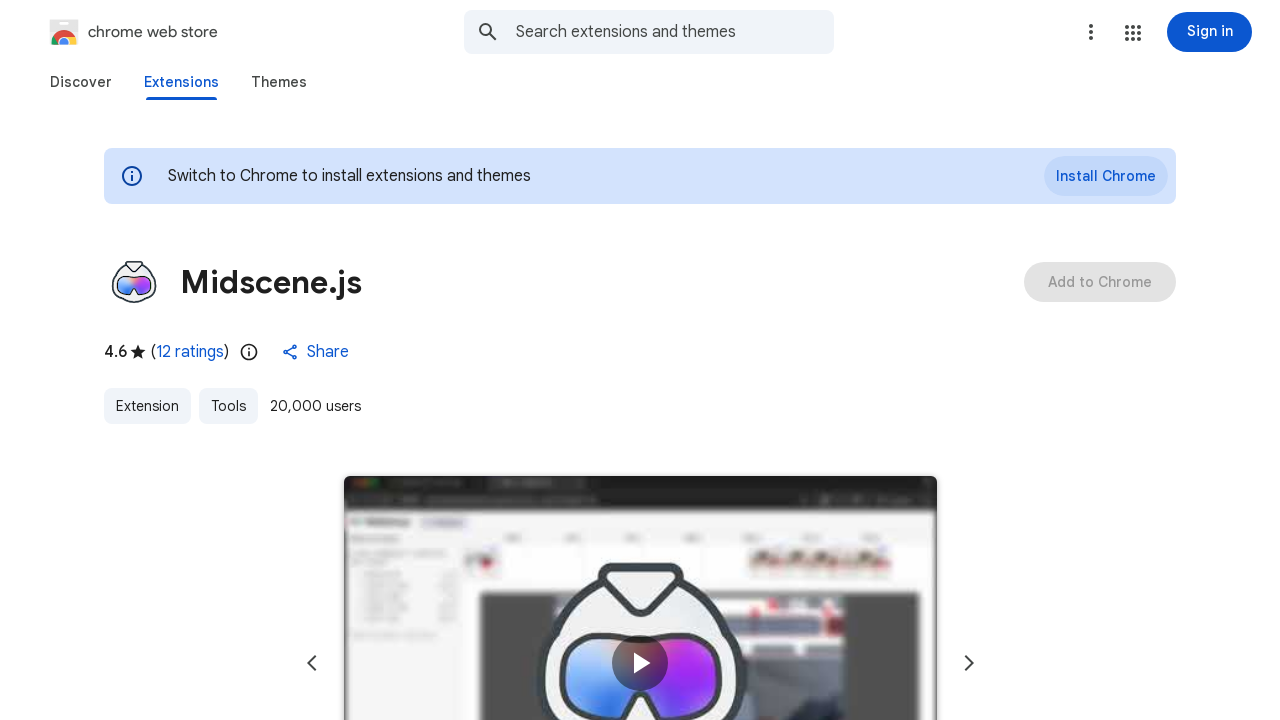

Waited 200ms for page to settle
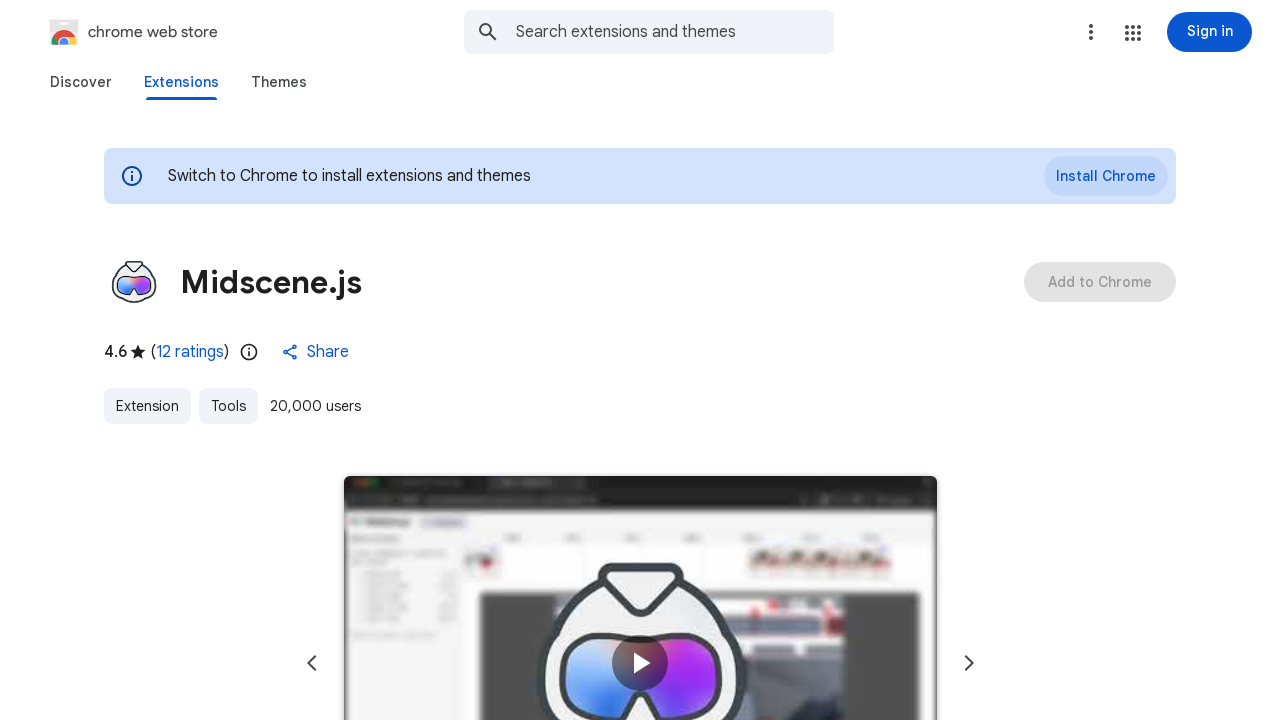

Clicked on Extensions navigation element at (182, 82) on internal:text="Extensions"s
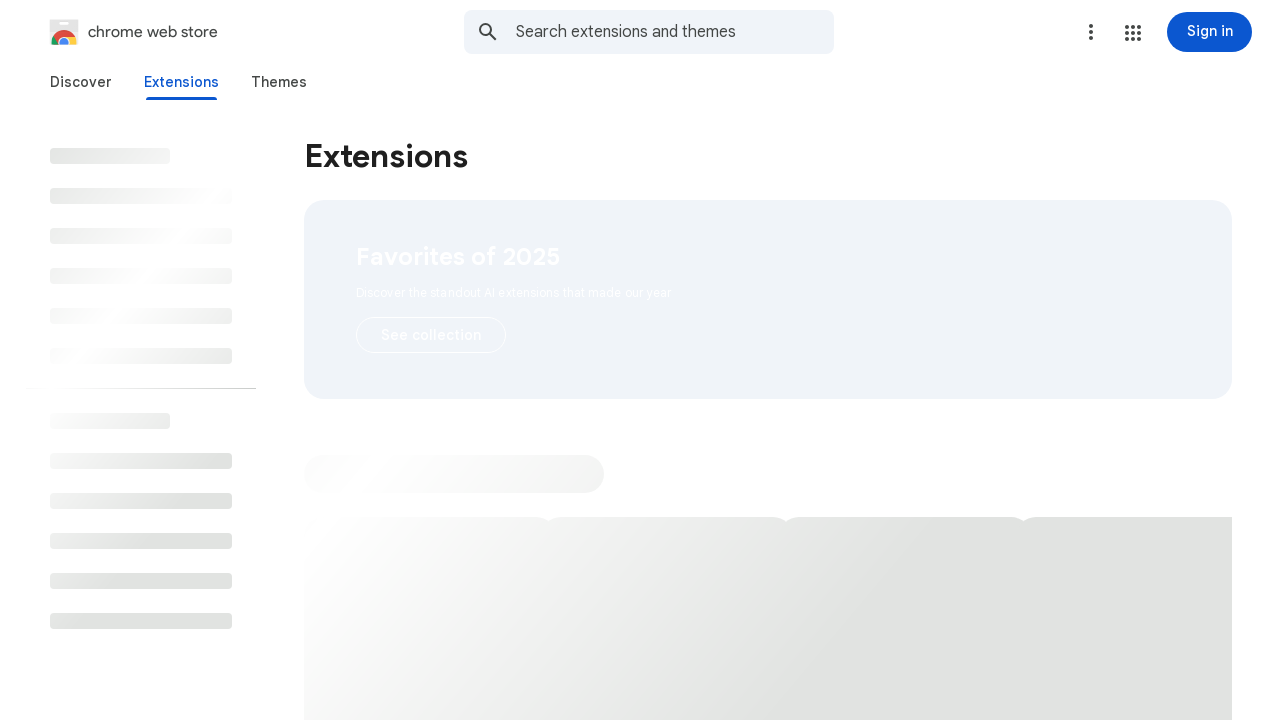

Waited 500ms for navigation to complete
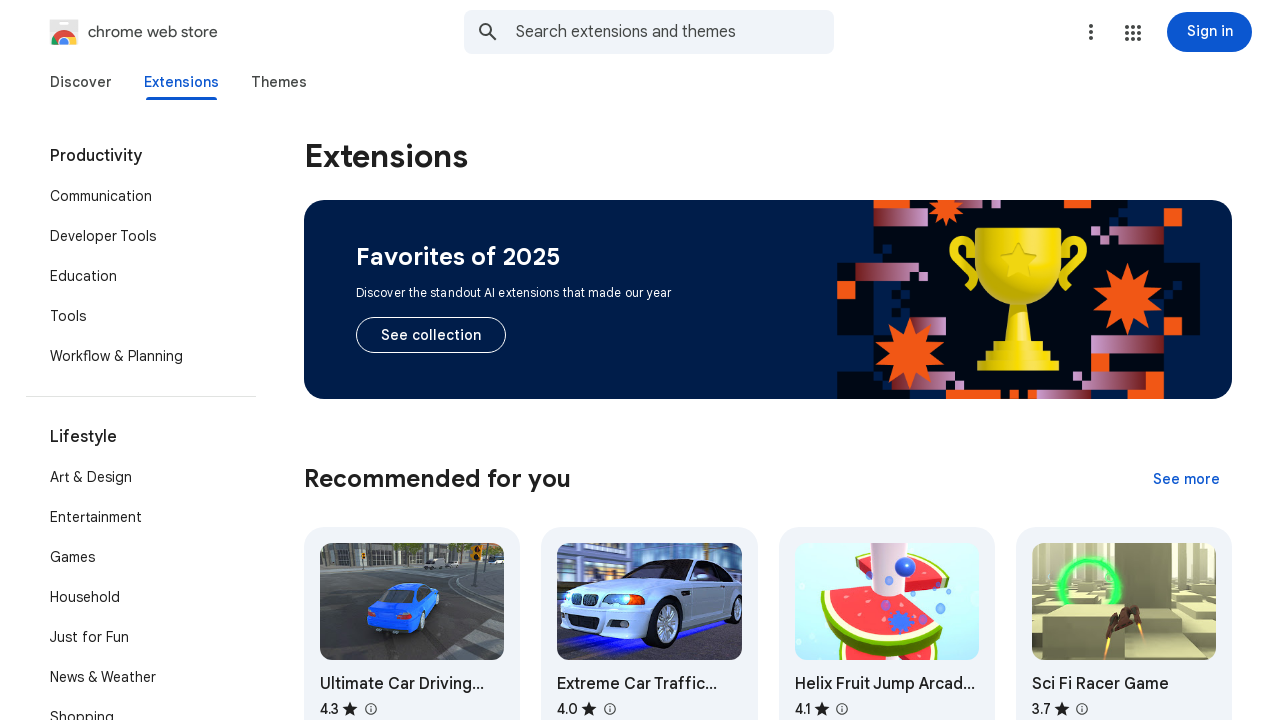

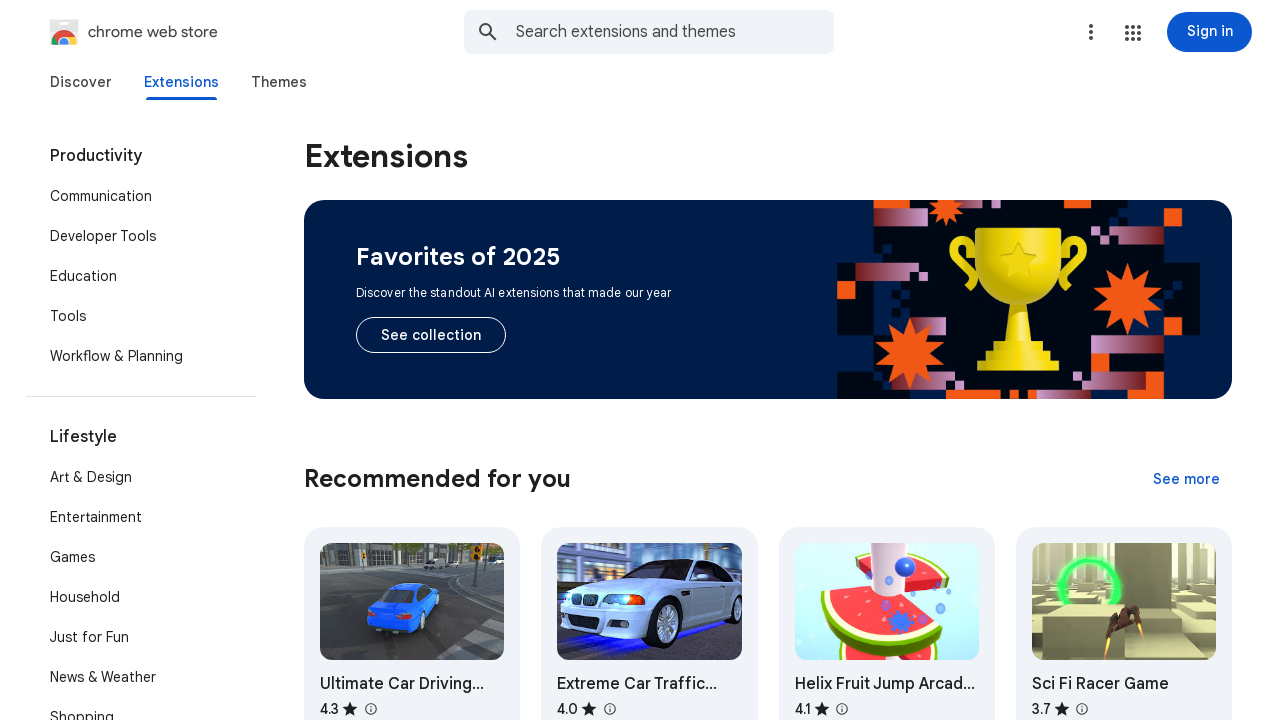